Tests YouTube search functionality by entering a search query for "Playwright Automation Using TypeScript" and verifying the search results URL

Starting URL: https://www.youtube.com/

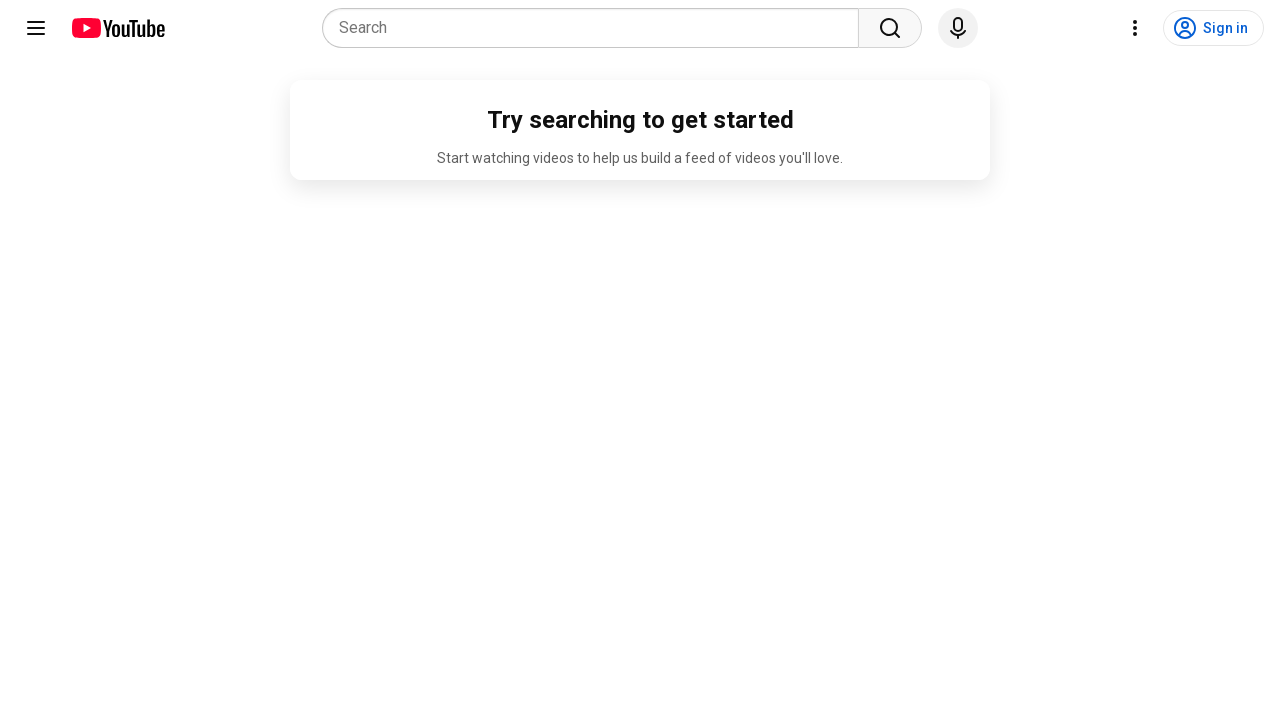

Filled YouTube search box with 'Playwright Automation Using TypeScript' on internal:attr=[placeholder="Search"s] >> nth=0
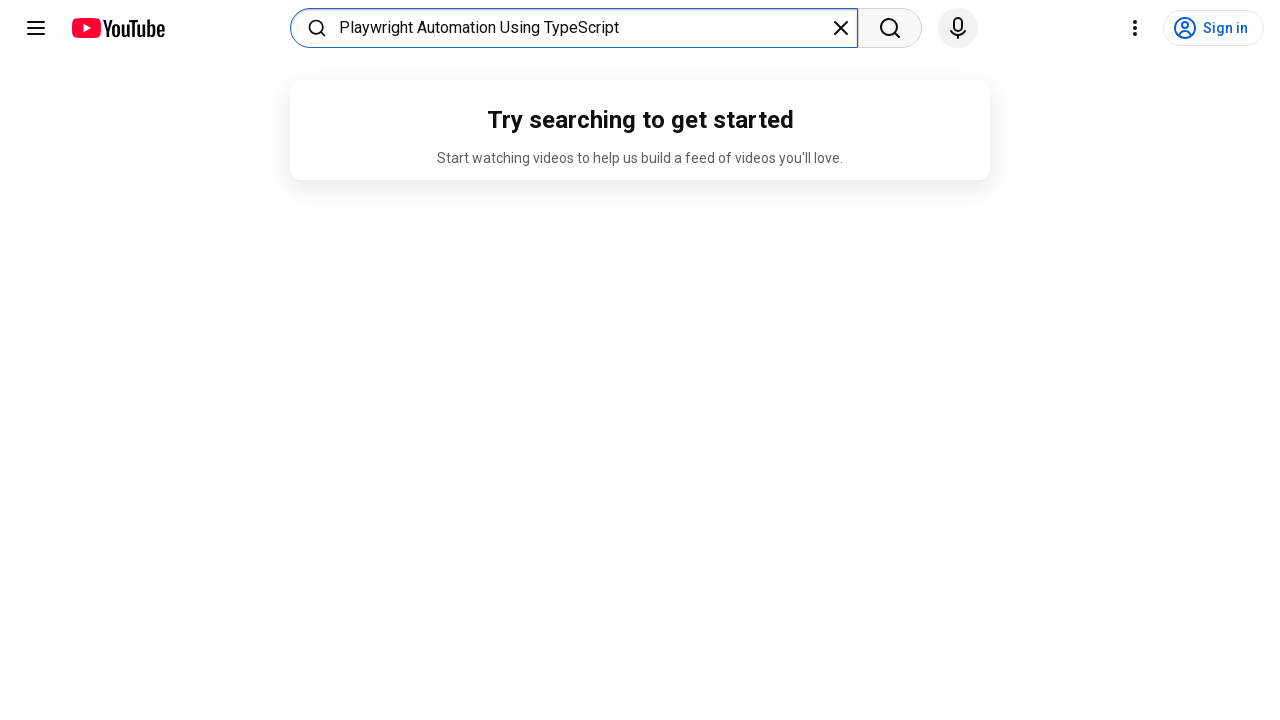

Pressed Enter to submit search query on internal:attr=[placeholder="Search"s] >> nth=0
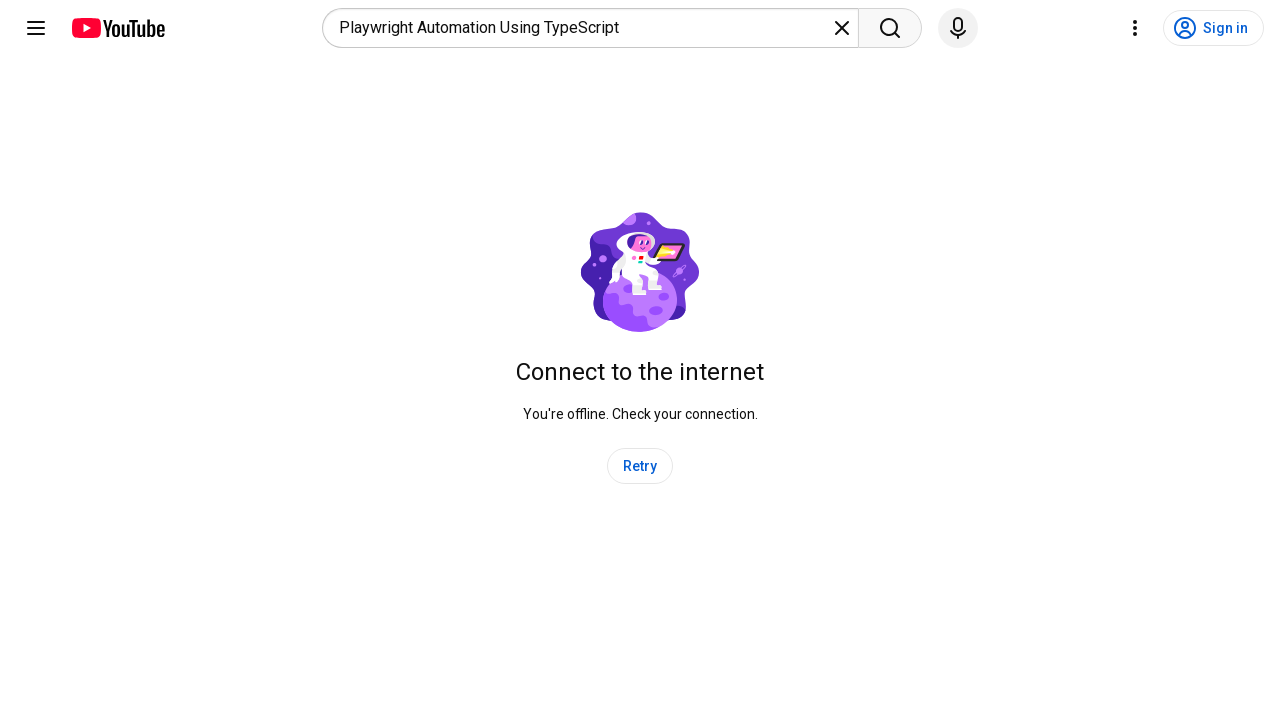

Search results page loaded with correct URL containing 'Playwright Automation Using TypeScript'
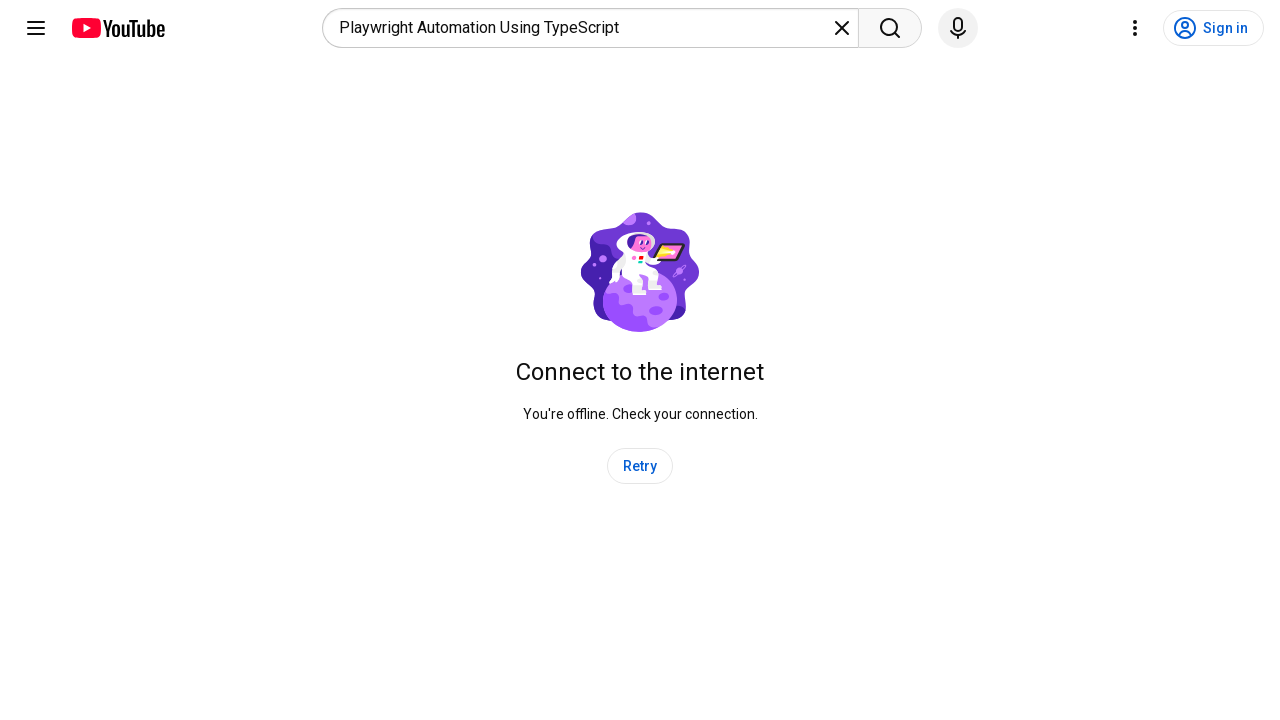

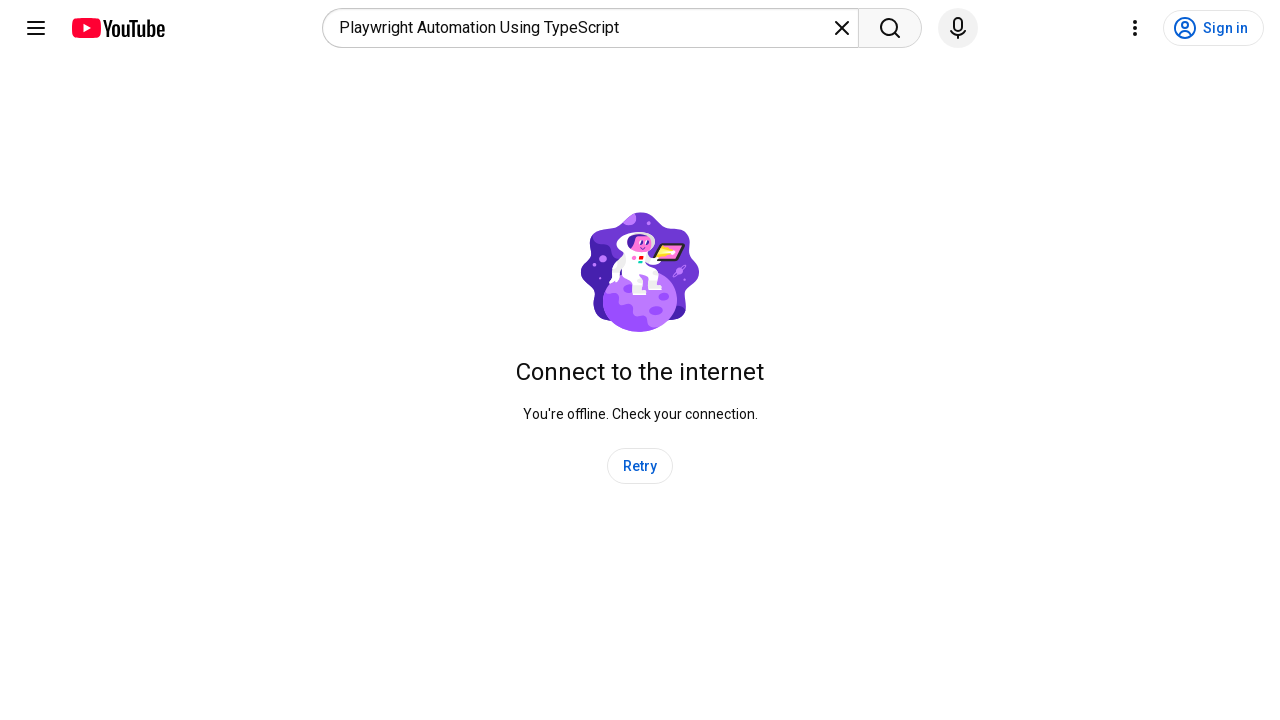